Navigates to the Cookies page from the main page and verifies the page title displays correctly

Starting URL: https://bonigarcia.dev/selenium-webdriver-java/

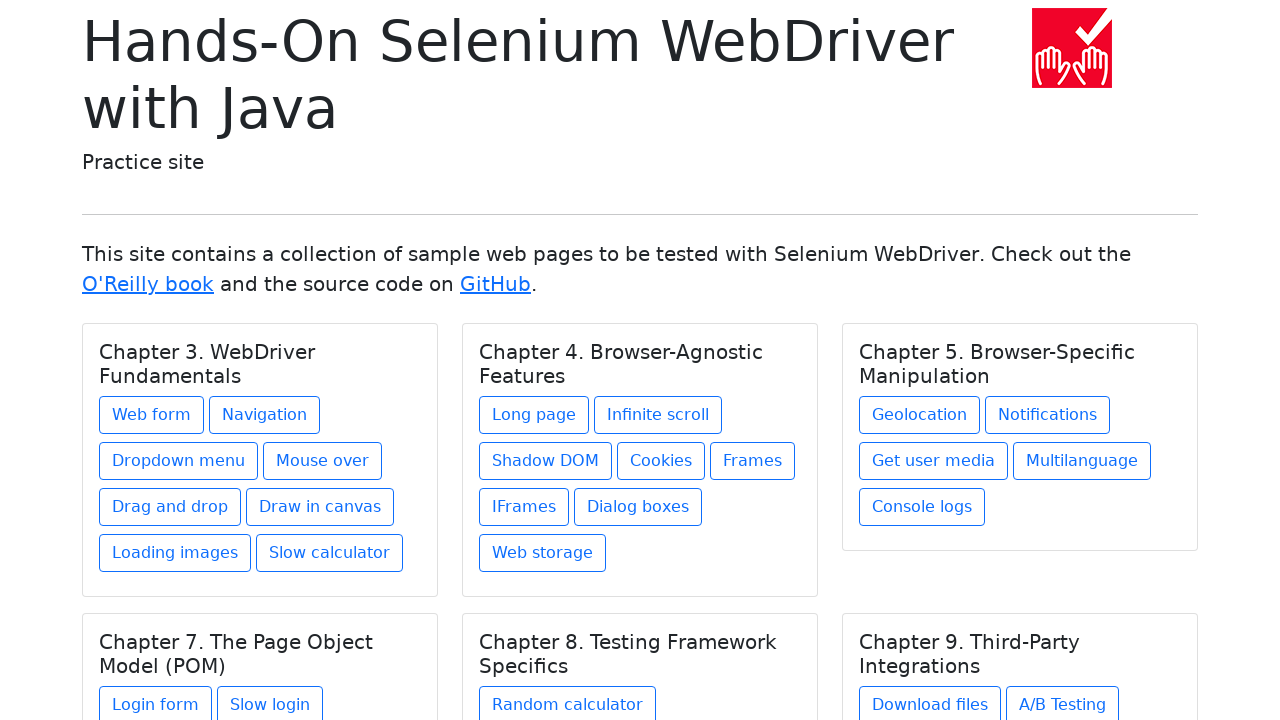

Clicked on the Cookies link under Chapter 4 at (661, 461) on xpath=//h5[text()='Chapter 4. Browser-Agnostic Features']/../a[@href='cookies.ht
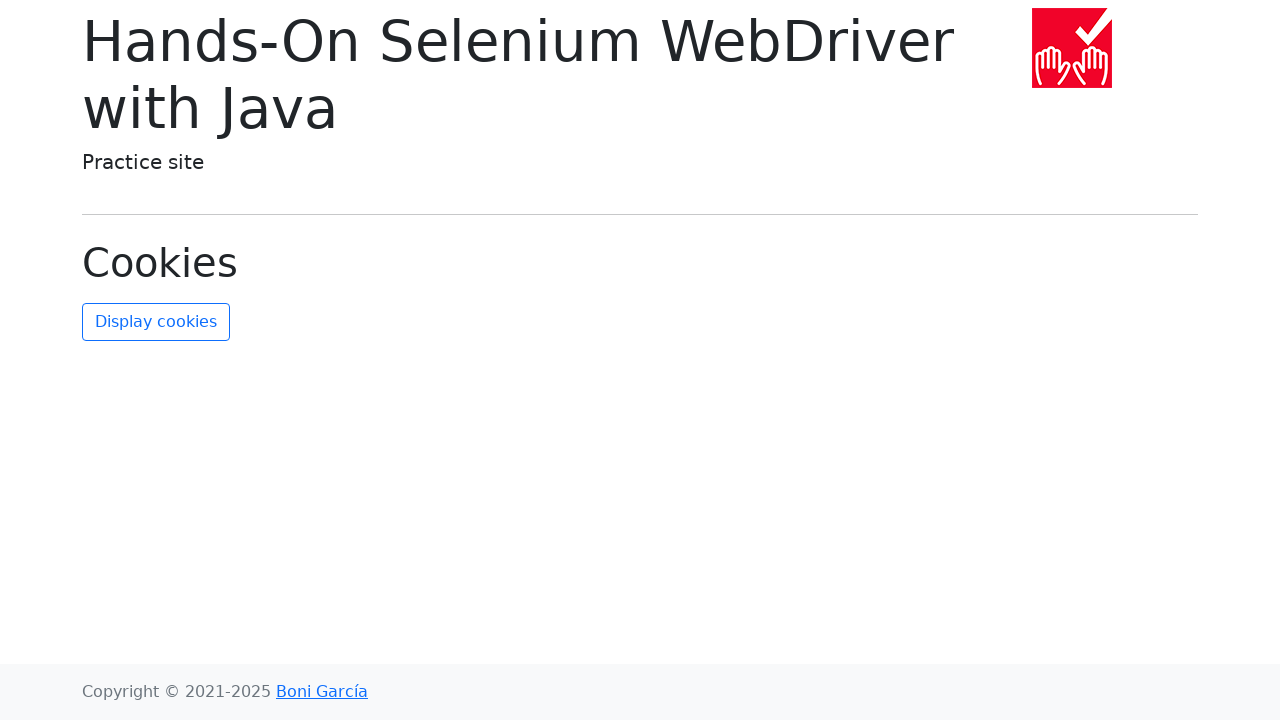

Cookies page loaded and title element is visible
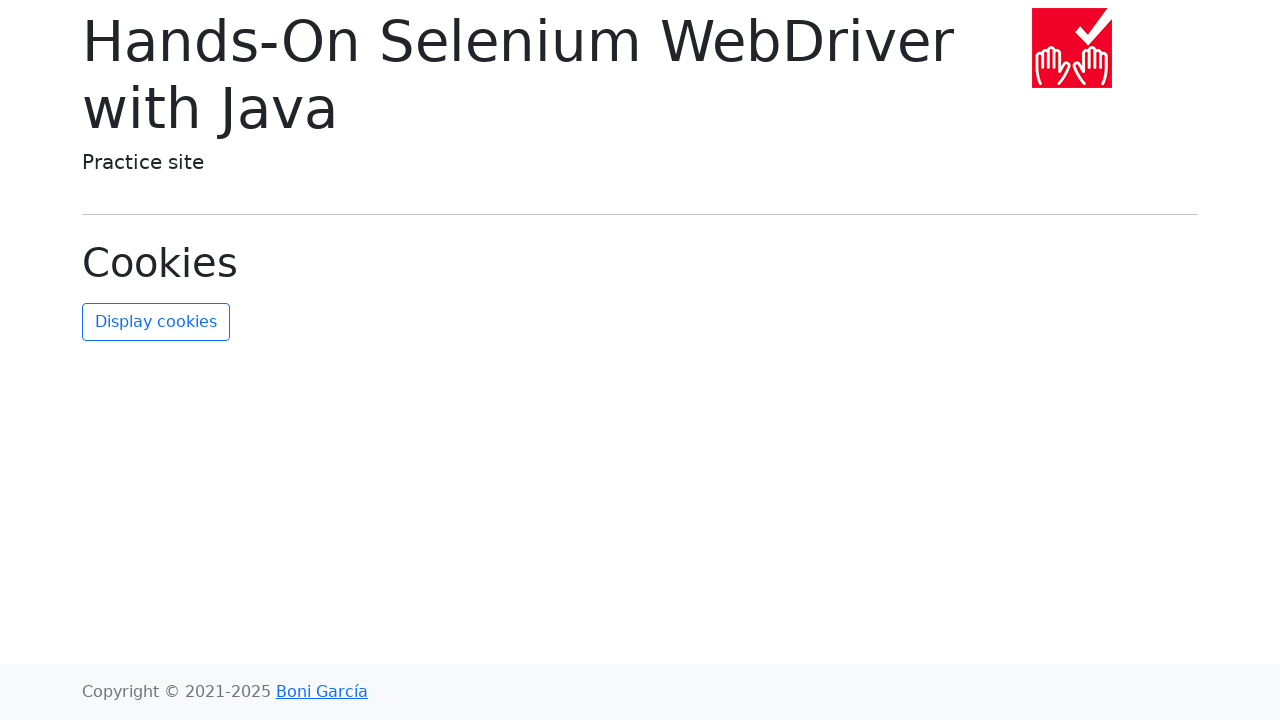

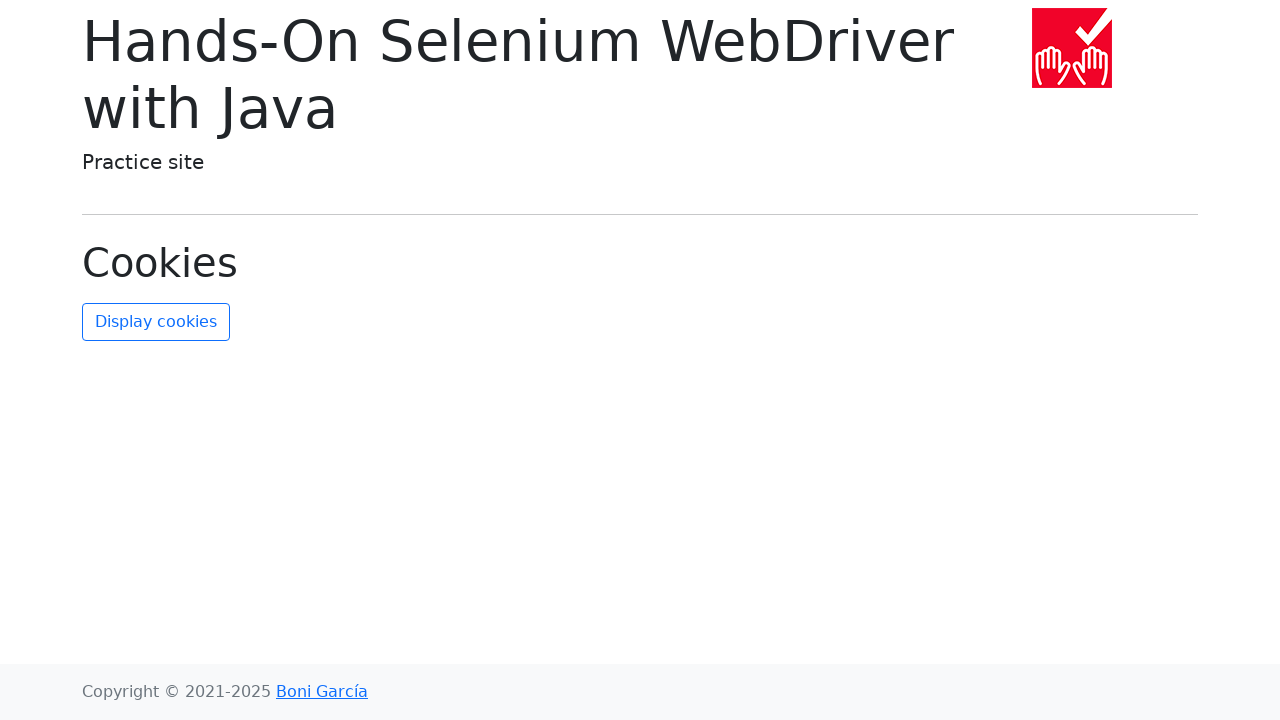